Tests selecting multiple non-consecutive blocks using keyboard modifier keys

Starting URL: https://automationfc.github.io/jquery-selectable/

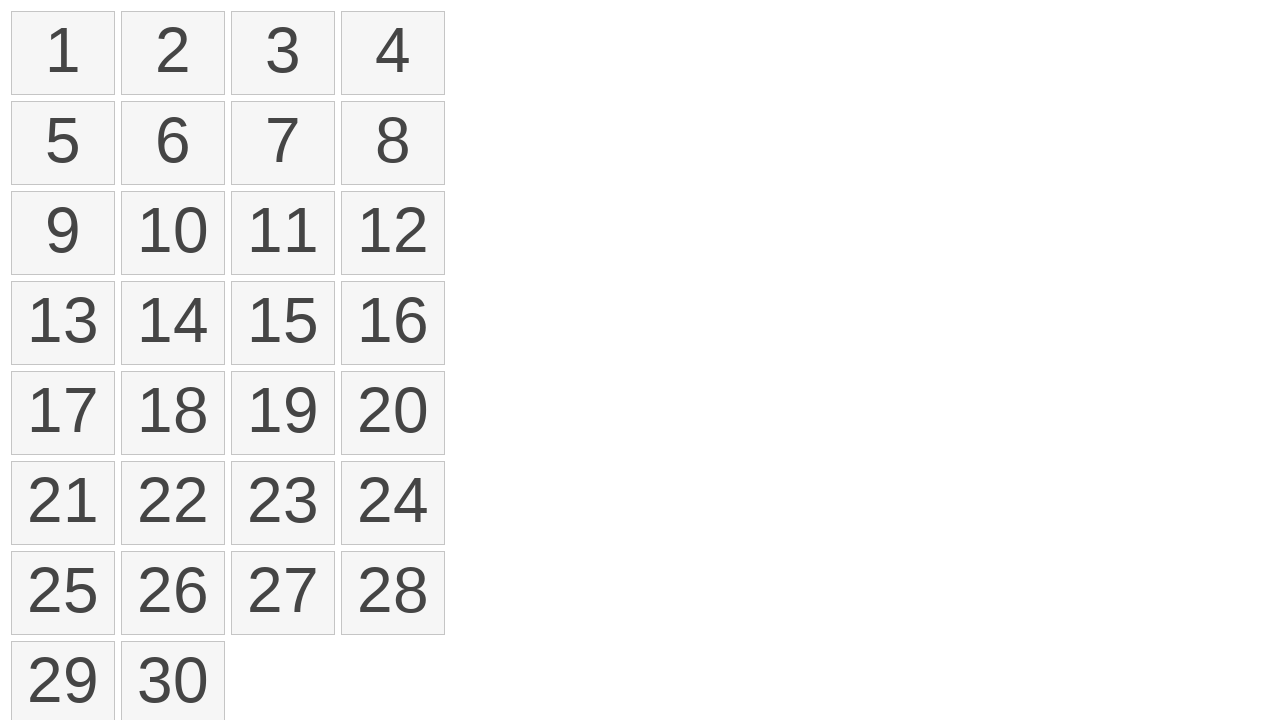

Pressed down Meta key to enable multi-select mode
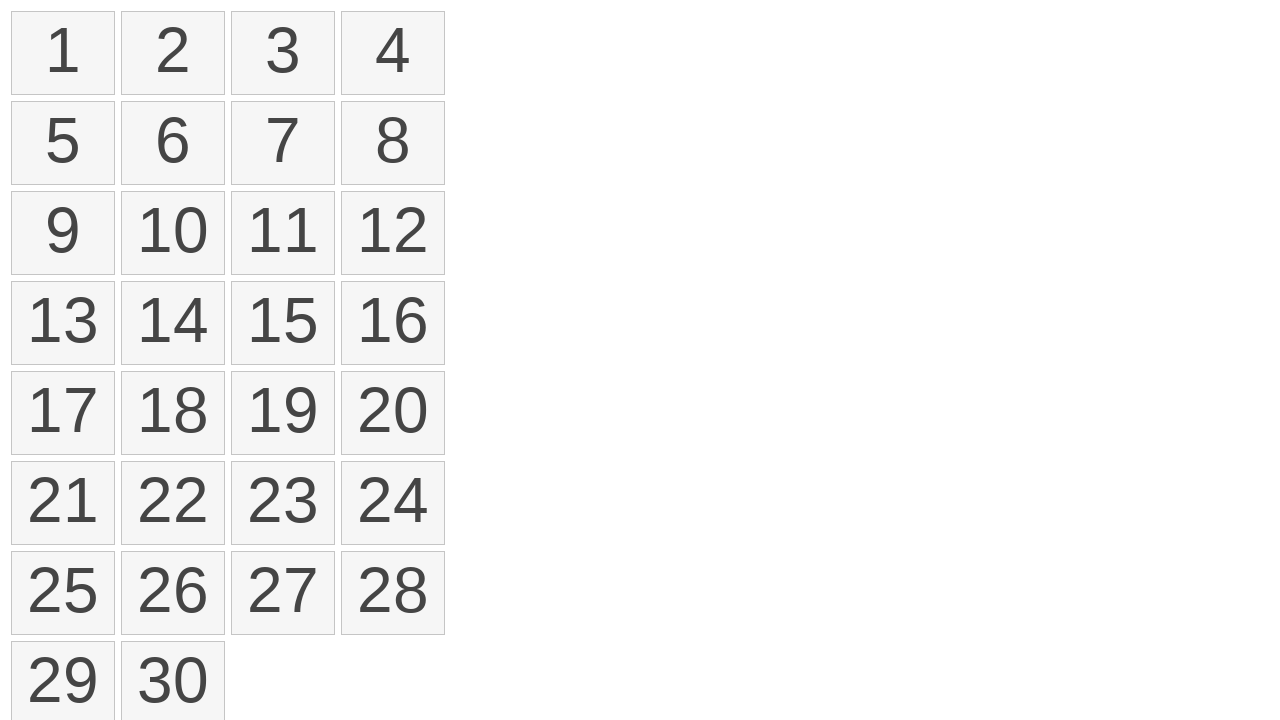

Clicked on 1st block while holding modifier key at (63, 53) on ol#selectable>li:nth-child(1)
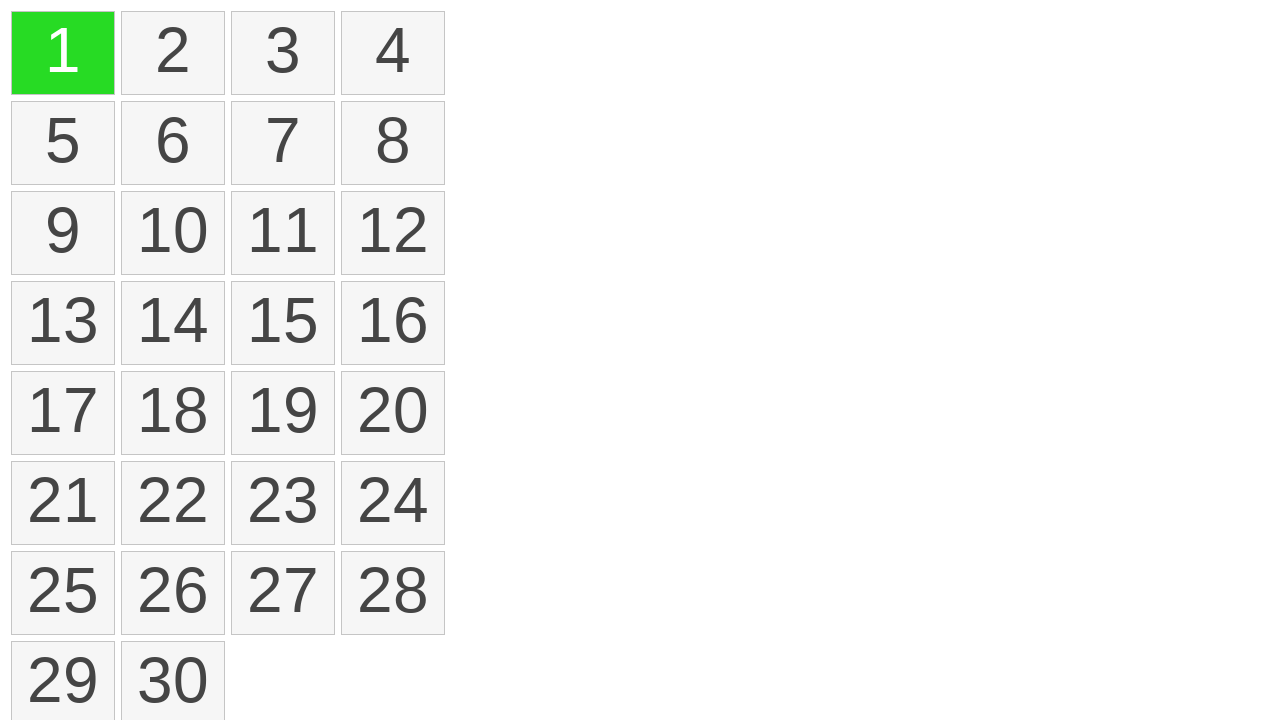

Clicked on 7th block while holding modifier key at (283, 143) on ol#selectable>li:nth-child(7)
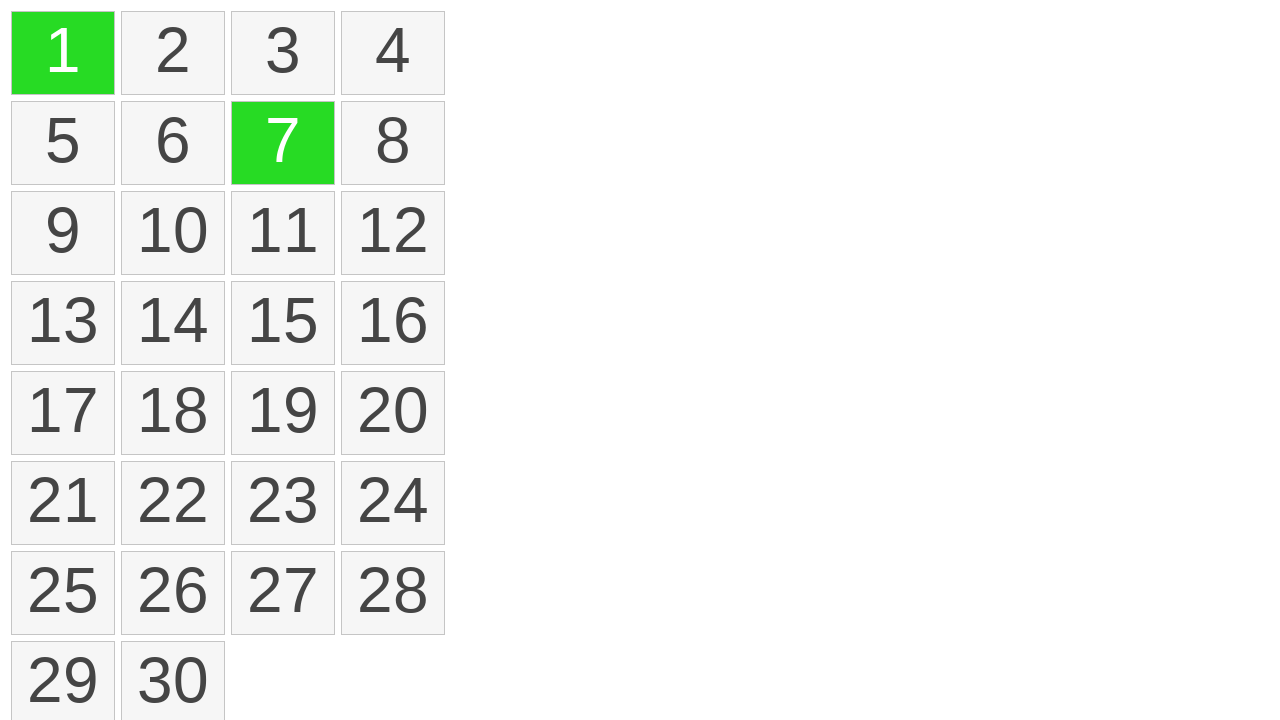

Clicked on 12th block while holding modifier key at (393, 233) on ol#selectable>li:nth-child(12)
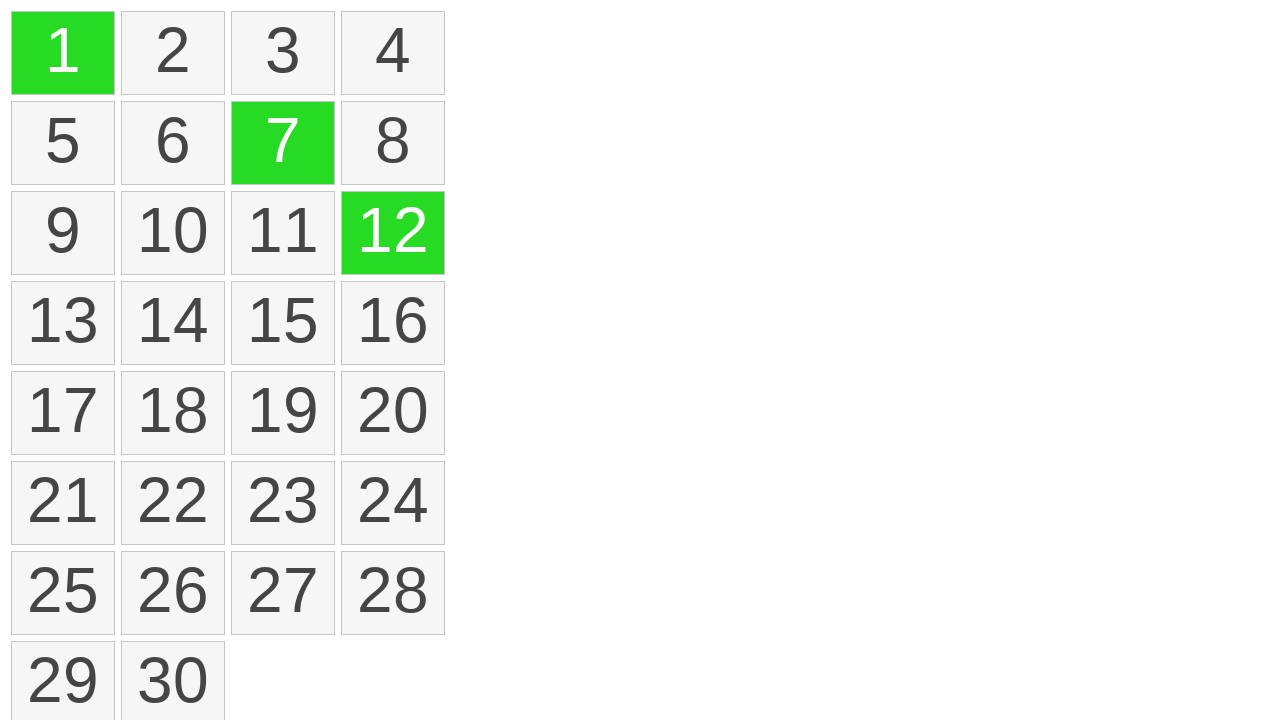

Released Meta key to complete multi-select
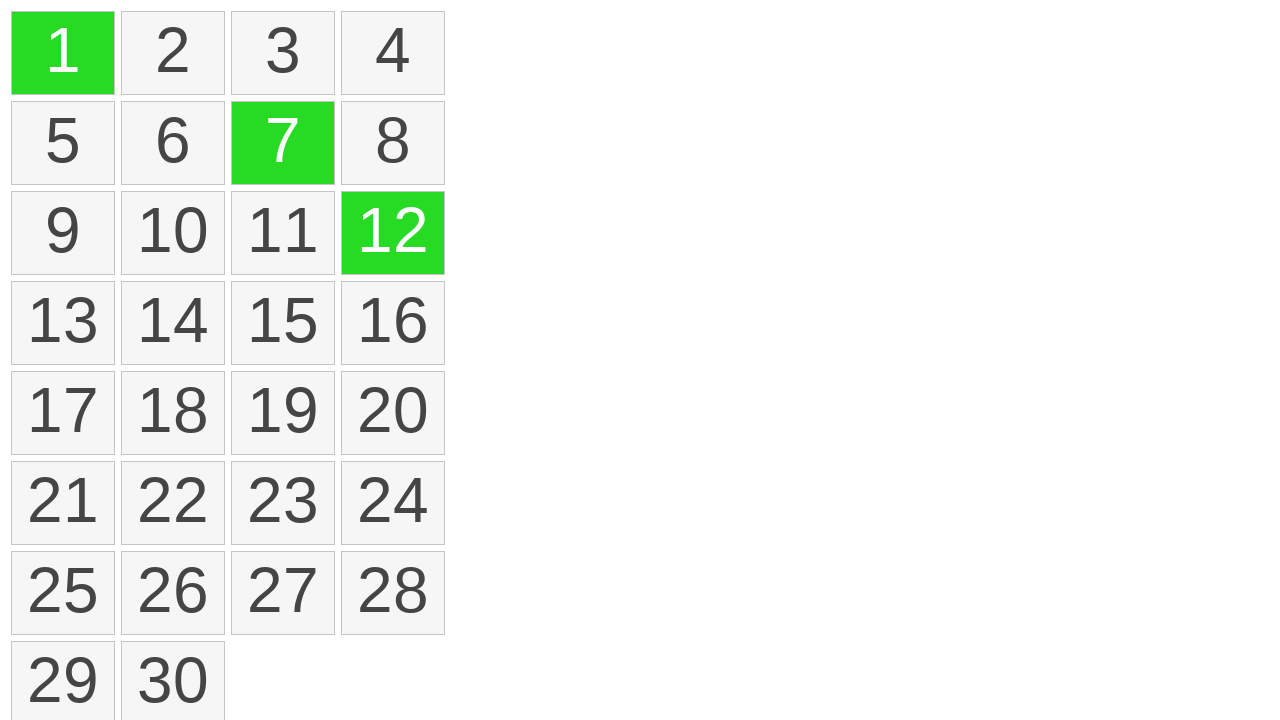

Verified that multiple non-consecutive blocks are selected
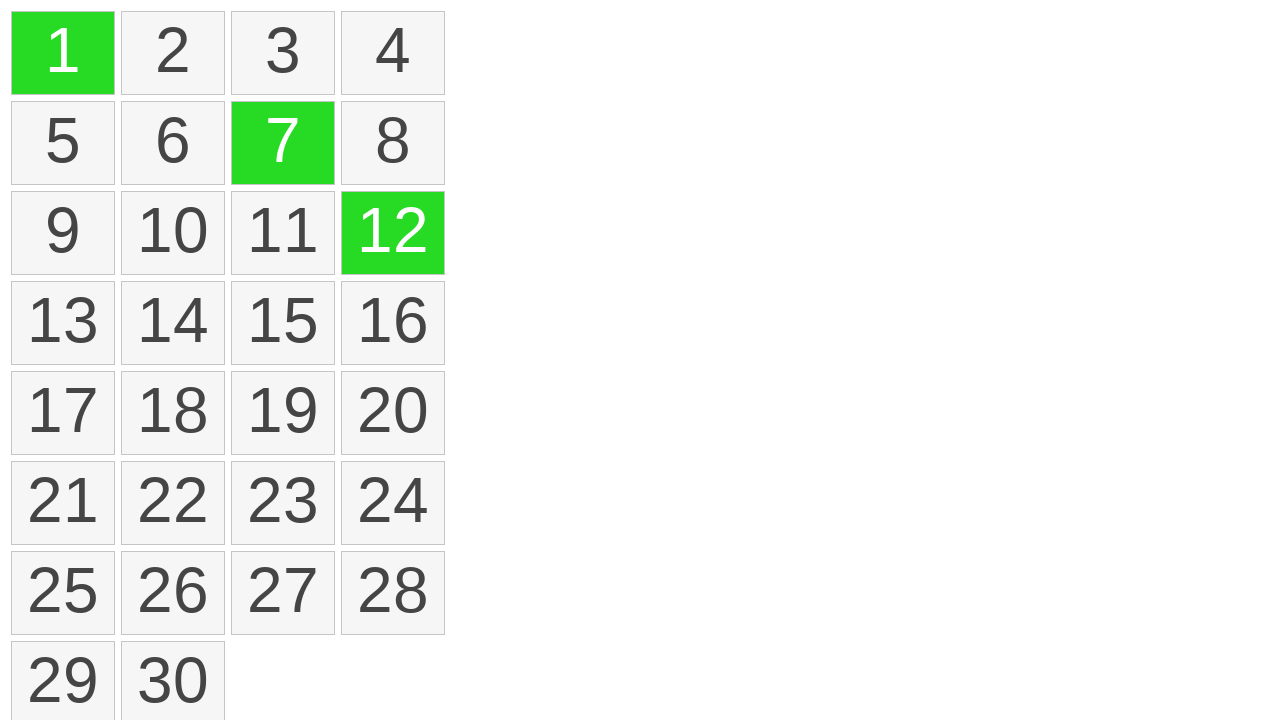

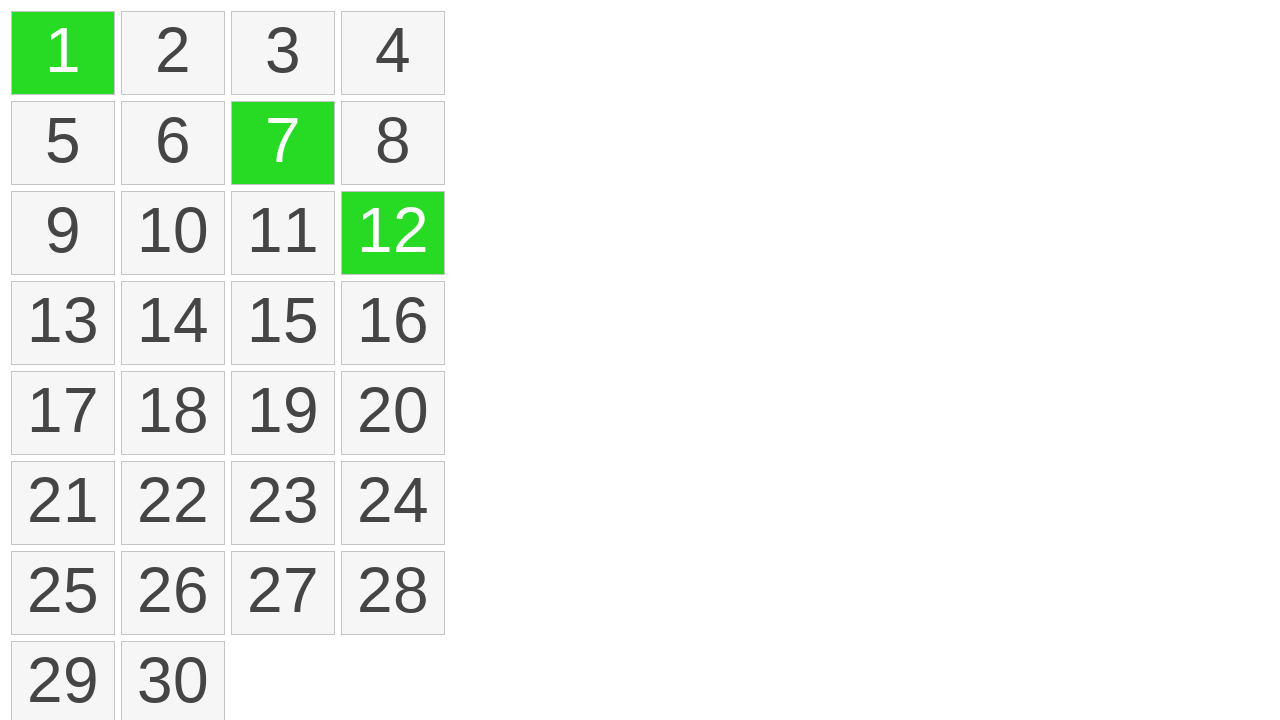